Tests login form behavior with a locked out user account and verifies the locked out error message is displayed

Starting URL: https://www.saucedemo.com/

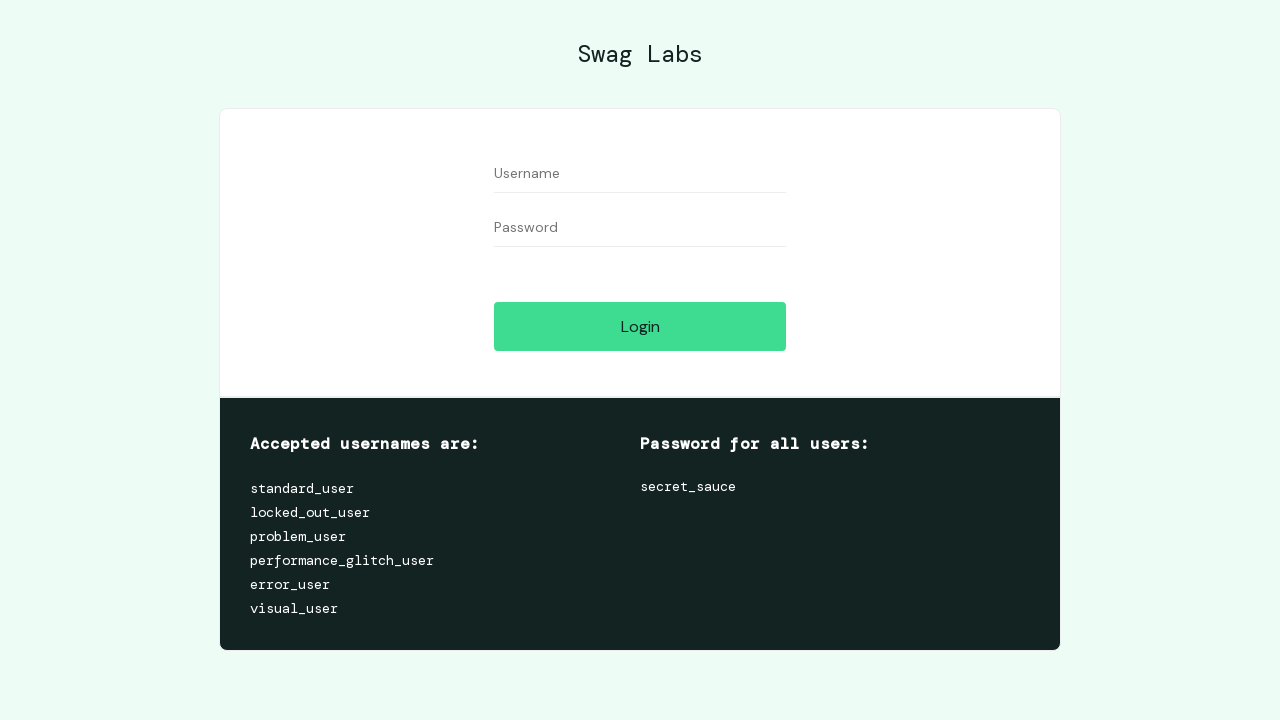

Filled username field with 'locked_out_user' on #user-name
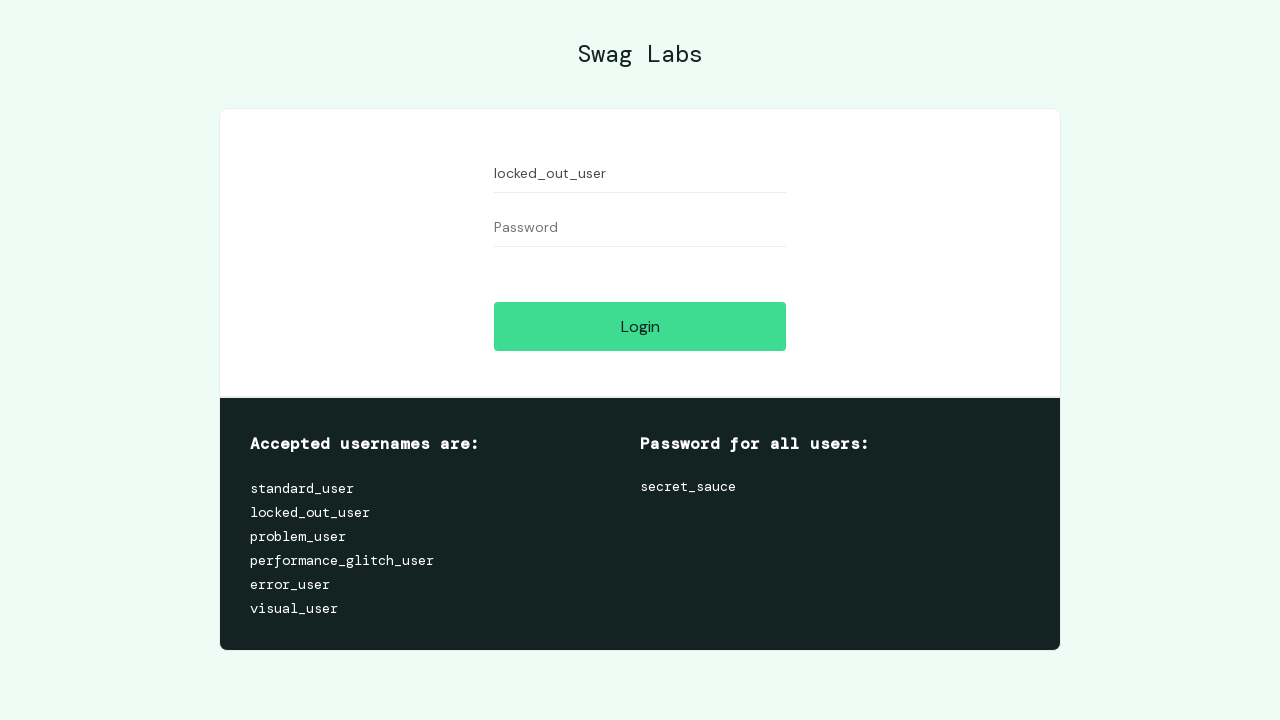

Filled password field with 'secret_sauce' on input[name='password']
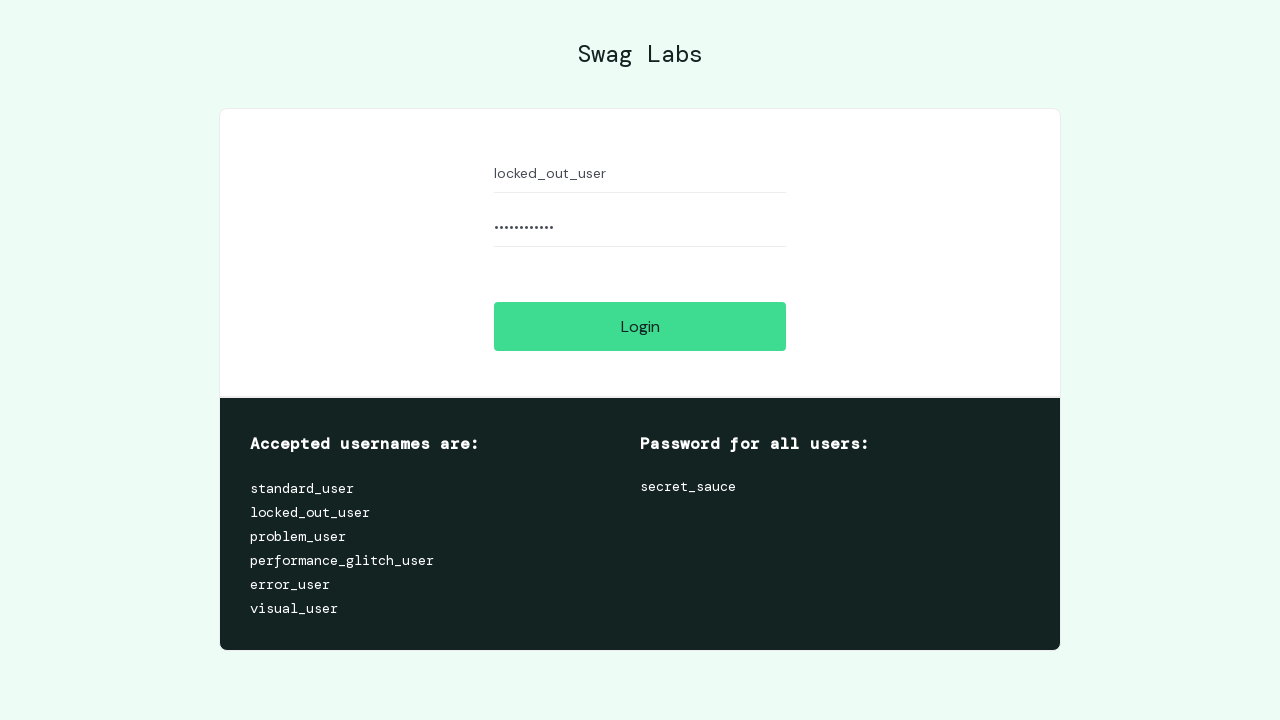

Clicked login button at (640, 326) on #login-button
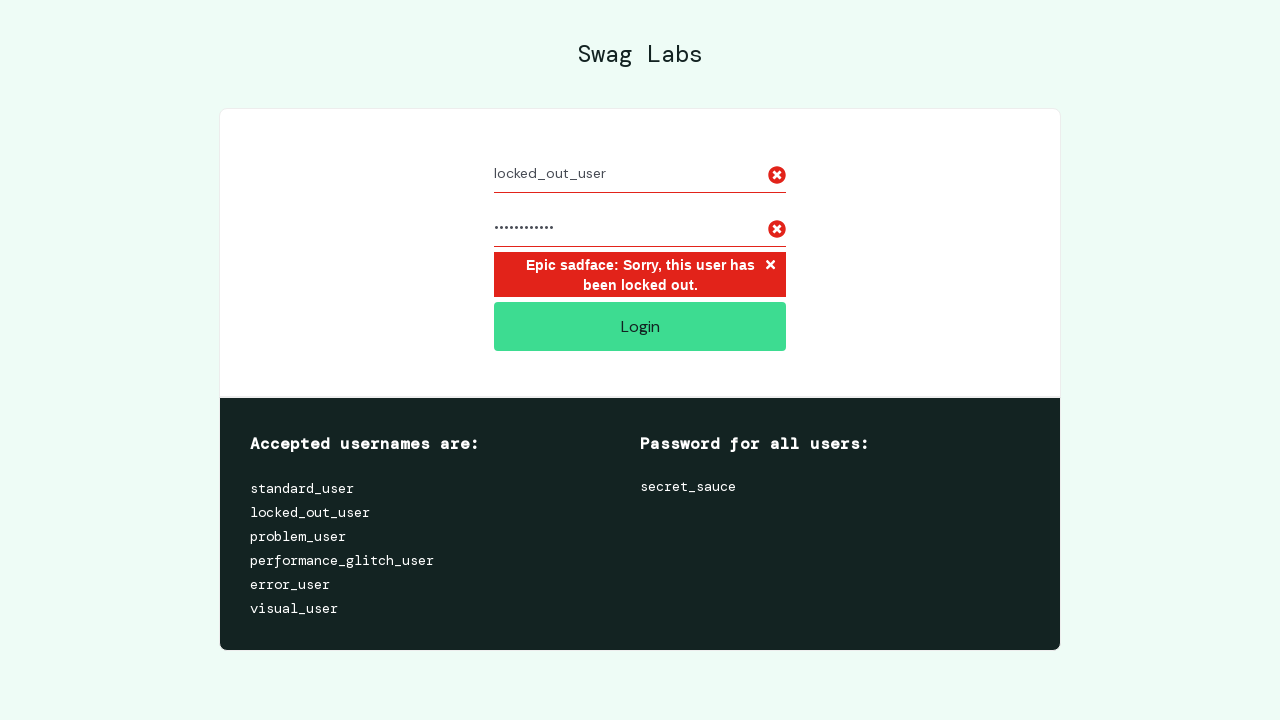

Locked out error message is now visible
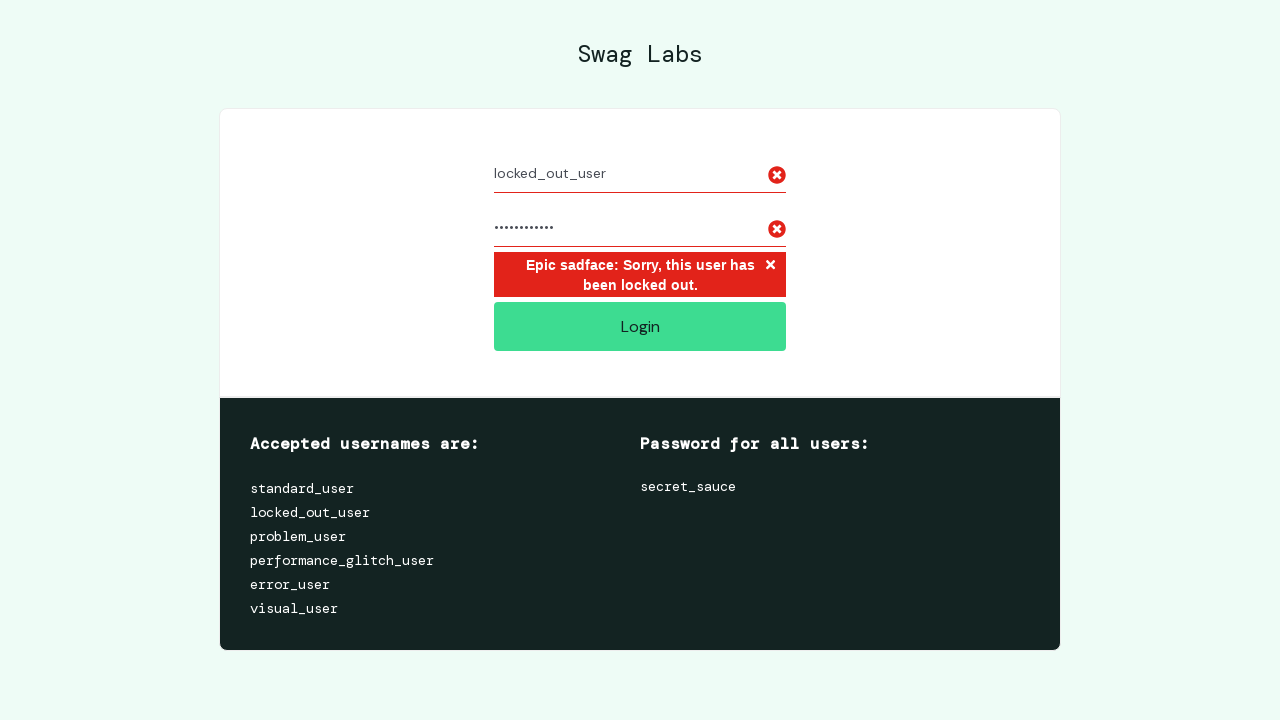

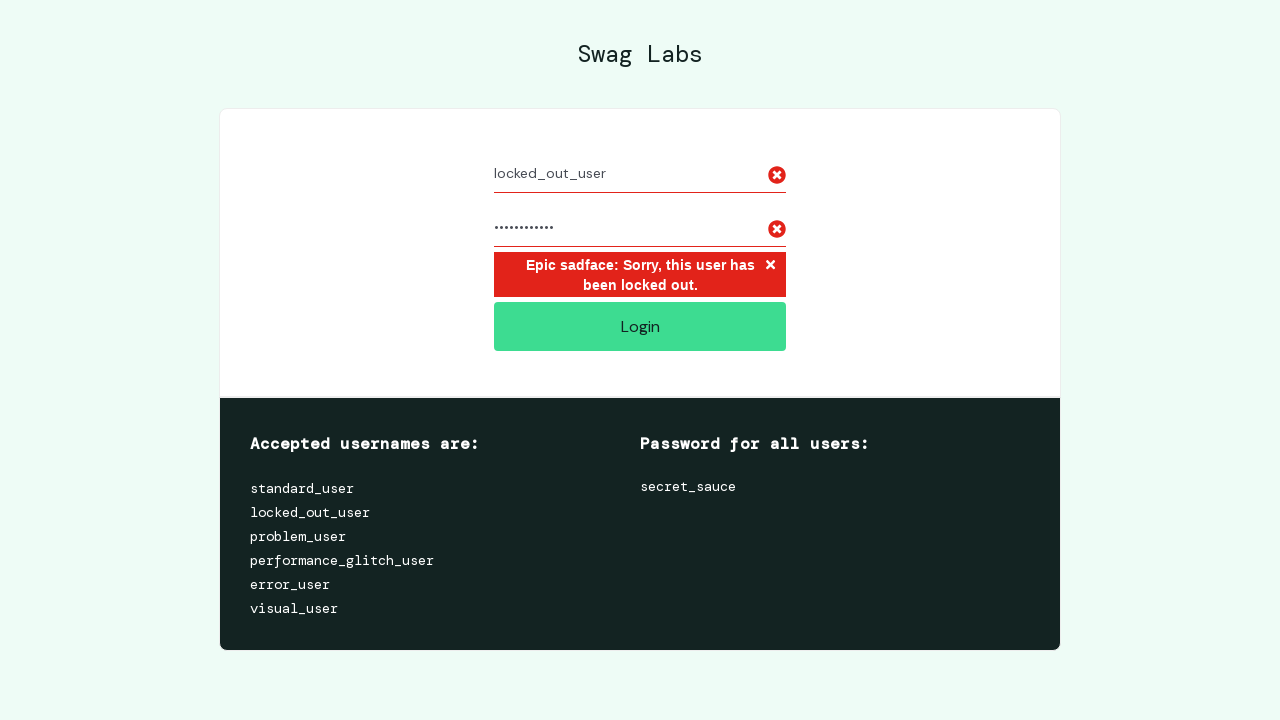